Navigates to a webpage and captures a full-page screenshot by adjusting the viewport to match the full page dimensions.

Starting URL: https://www.cnblogs.com/superhin/p/11481910.html

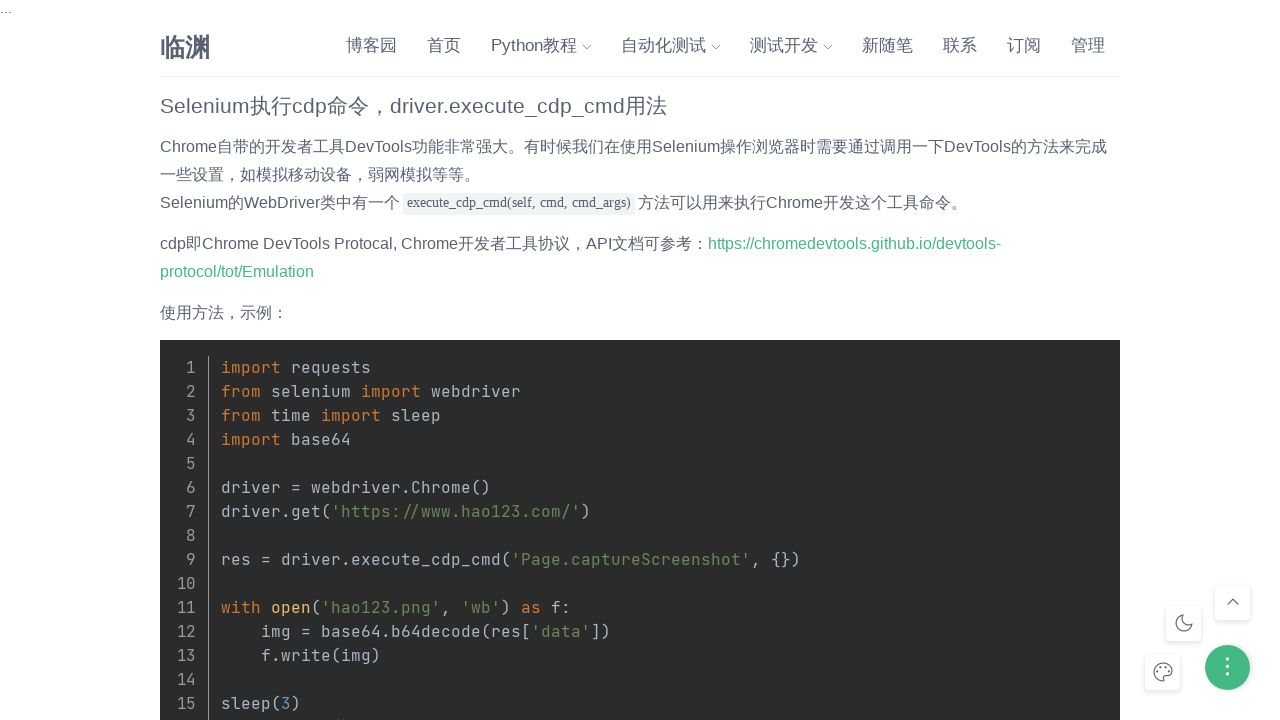

Navigated to CNBlogs article page
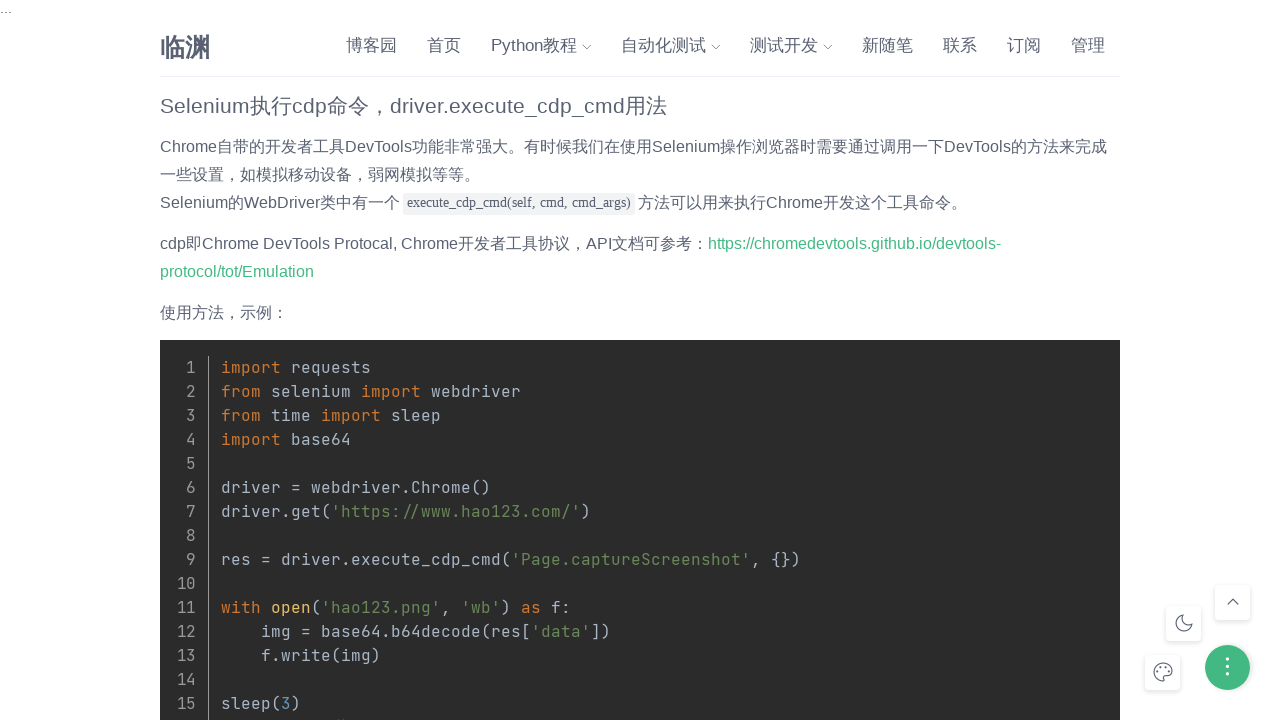

Page loaded with networkidle state
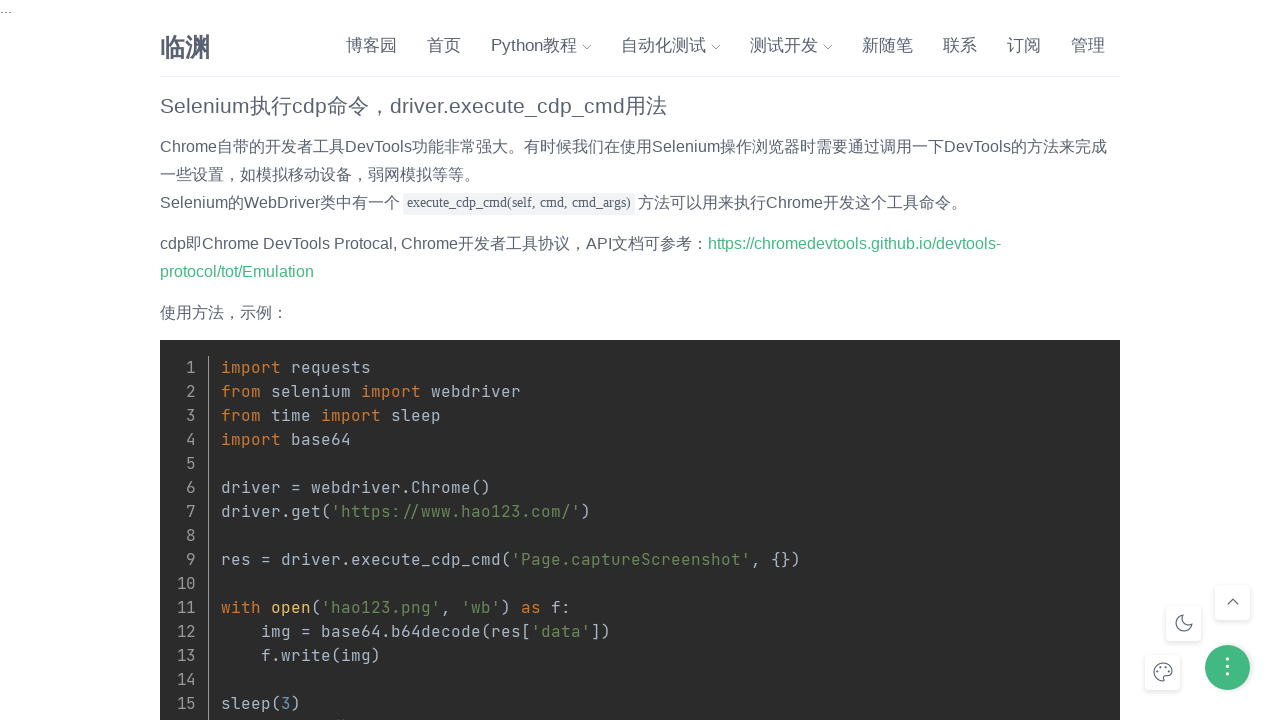

Evaluated page width from document.body.scrollWidth
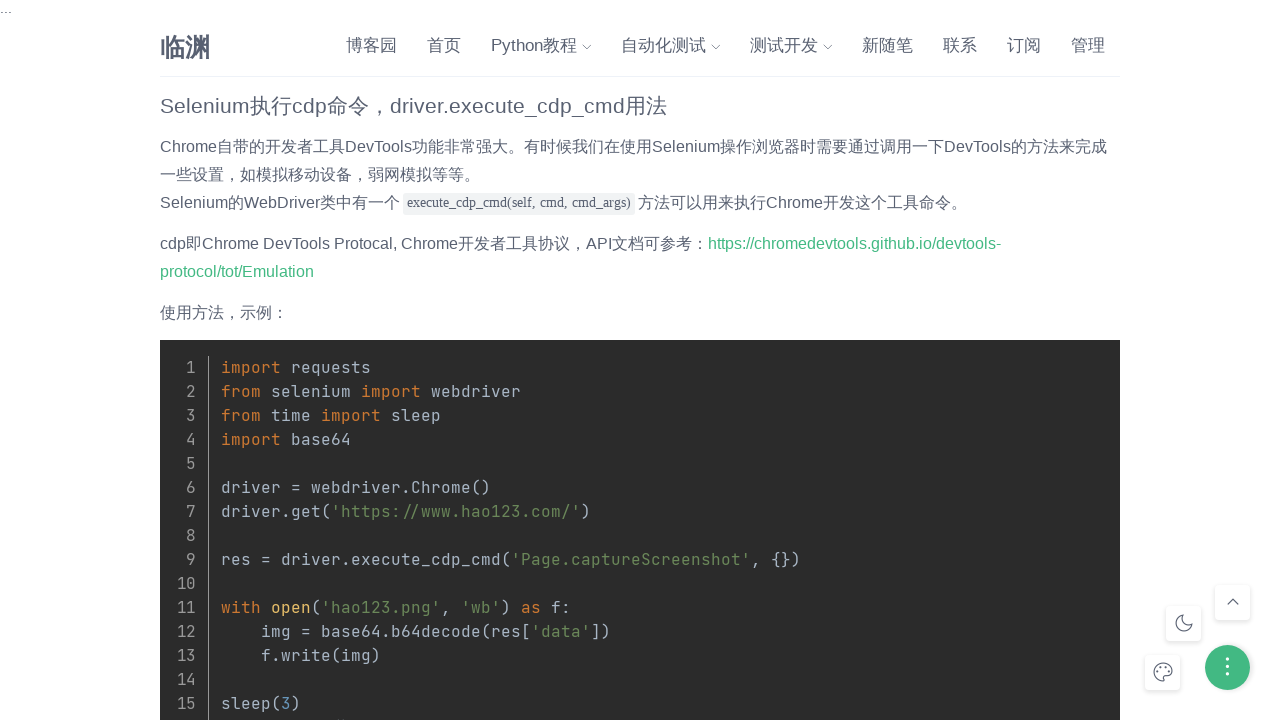

Evaluated page height from document.body.scrollHeight
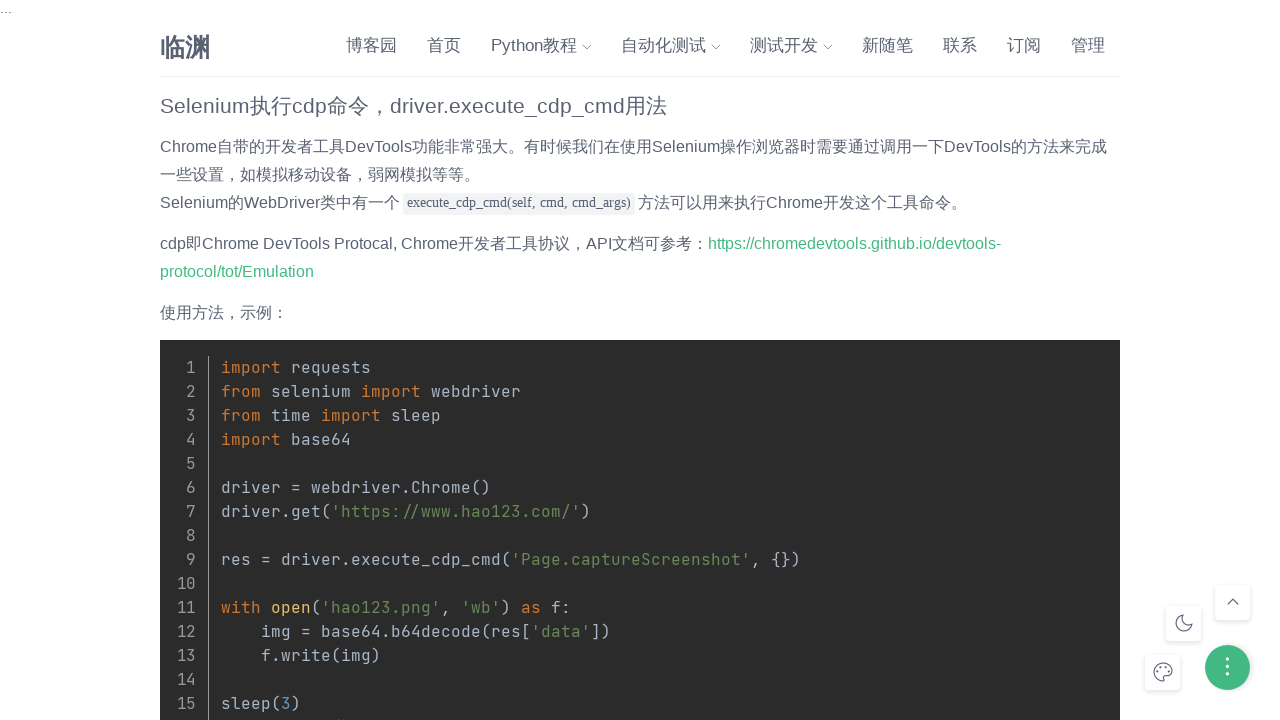

Set viewport size to full page dimensions (1280x2275)
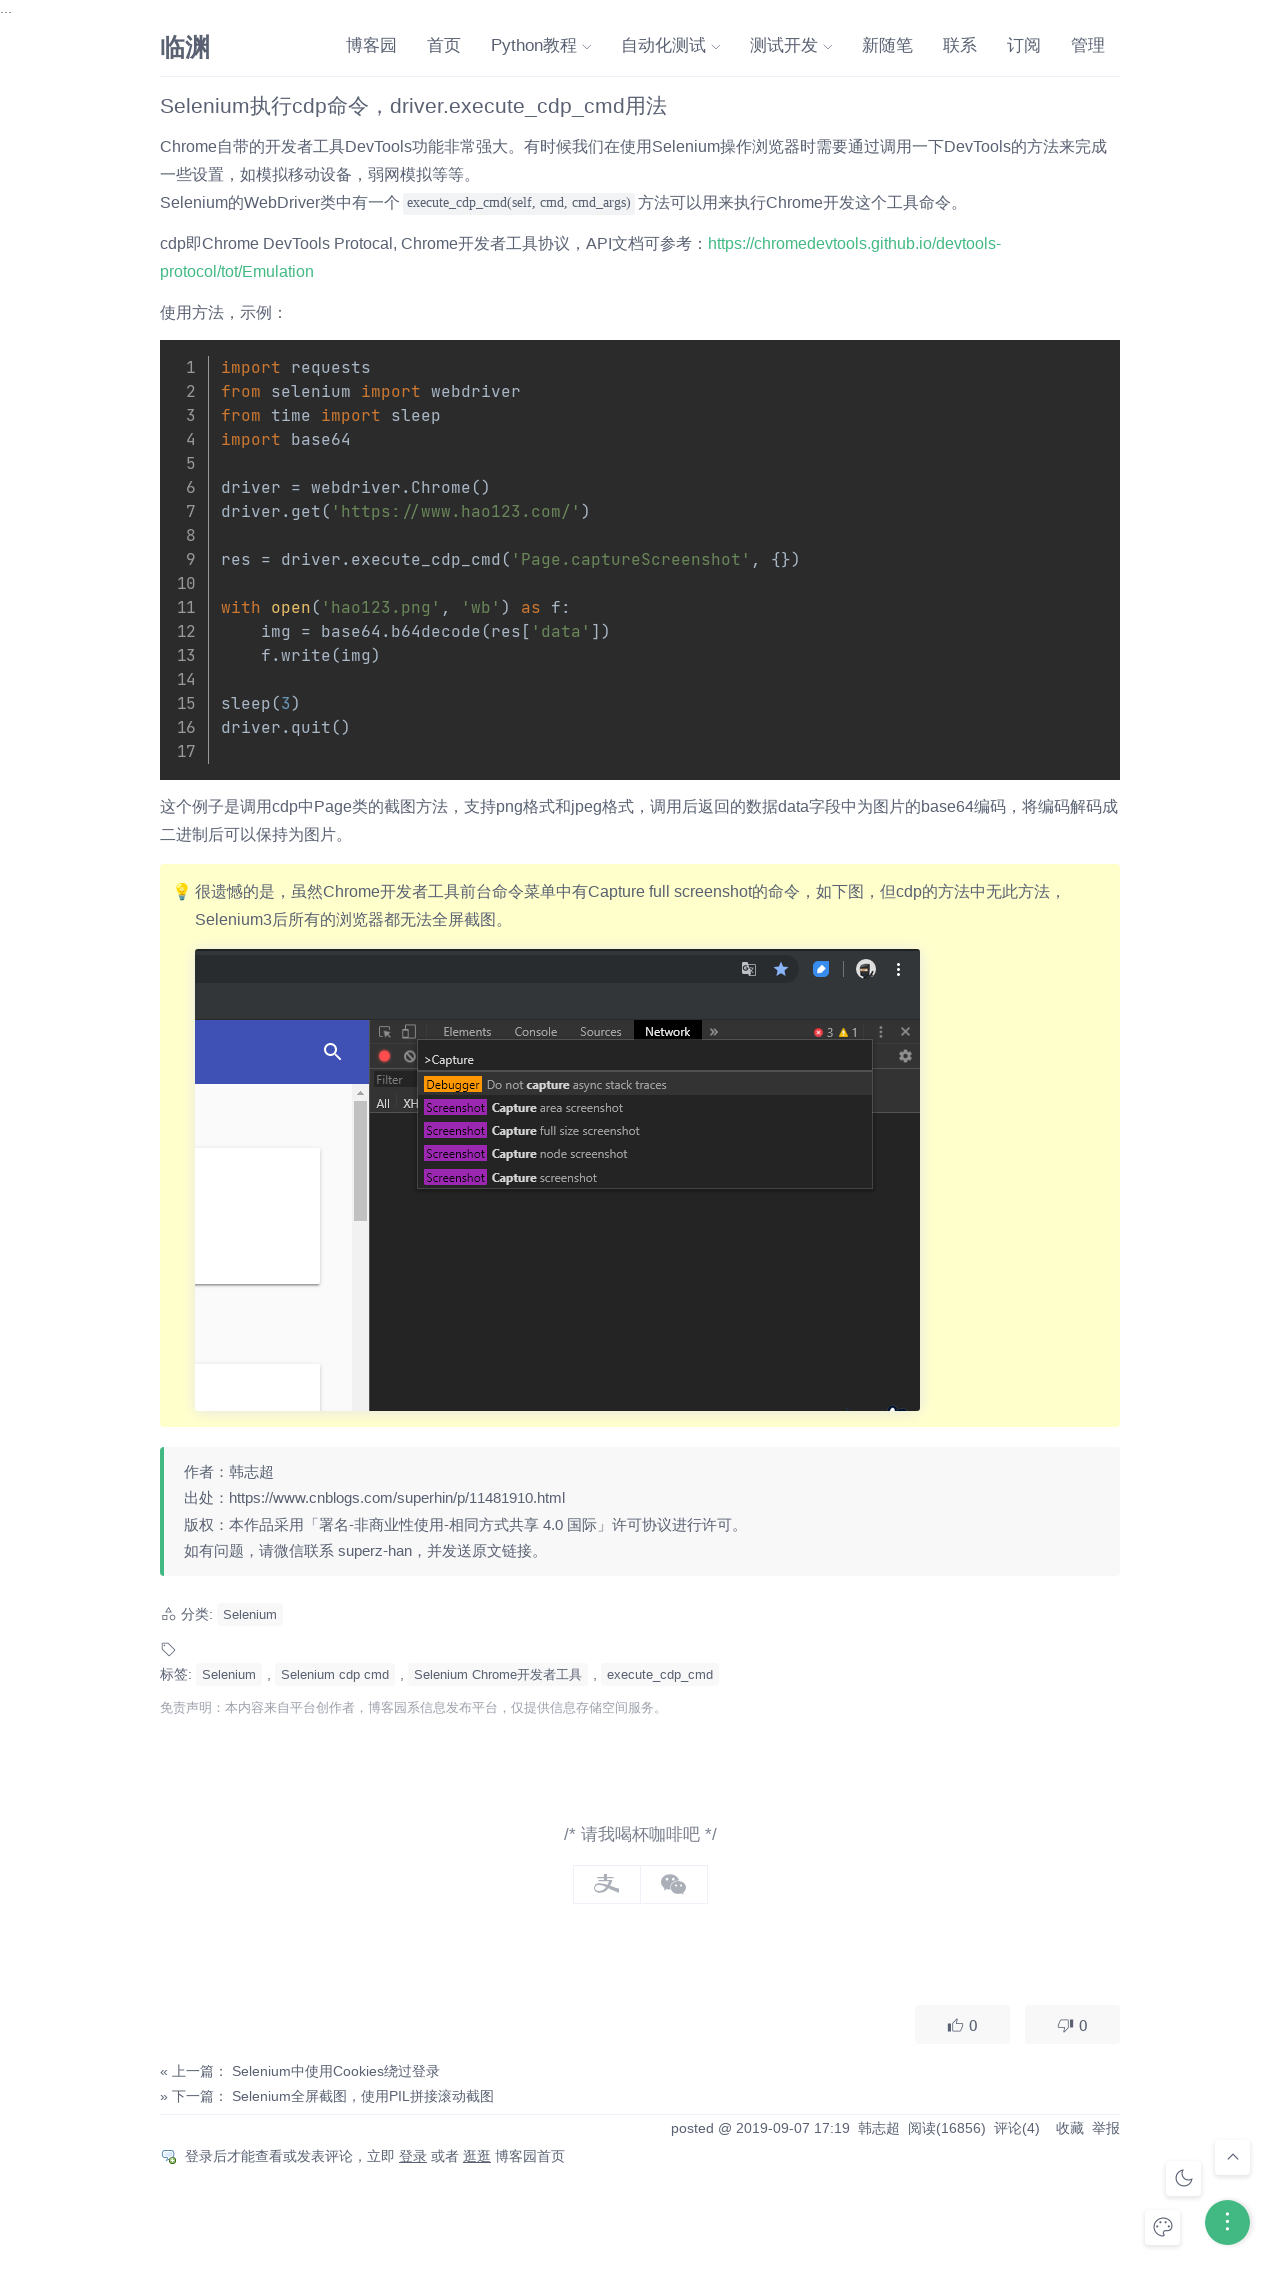

Captured full-page screenshot with adjusted viewport
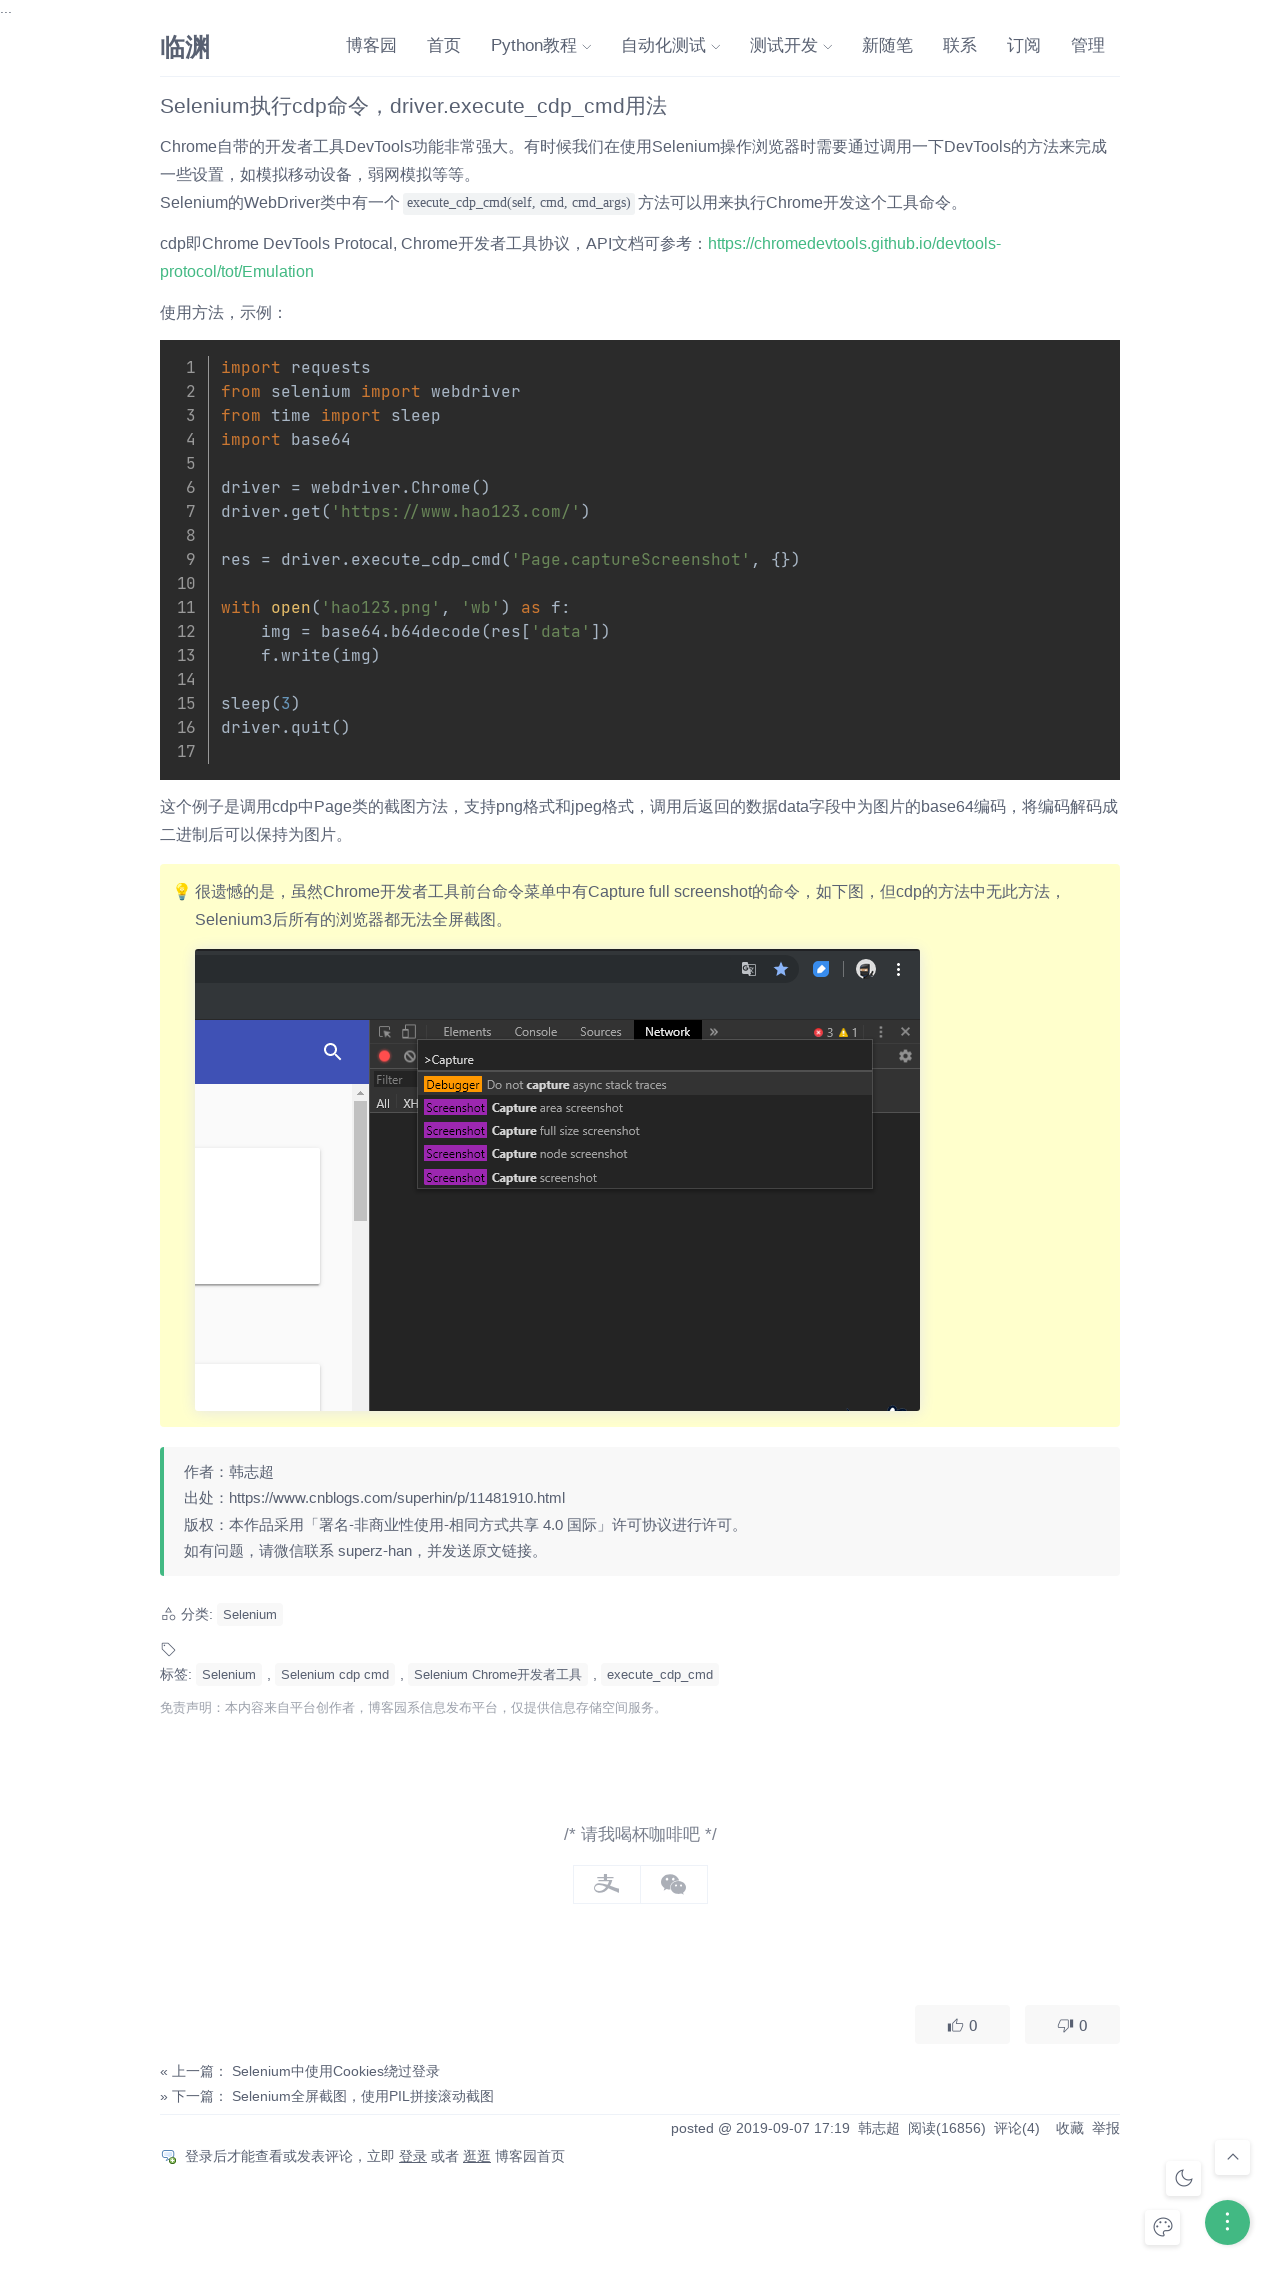

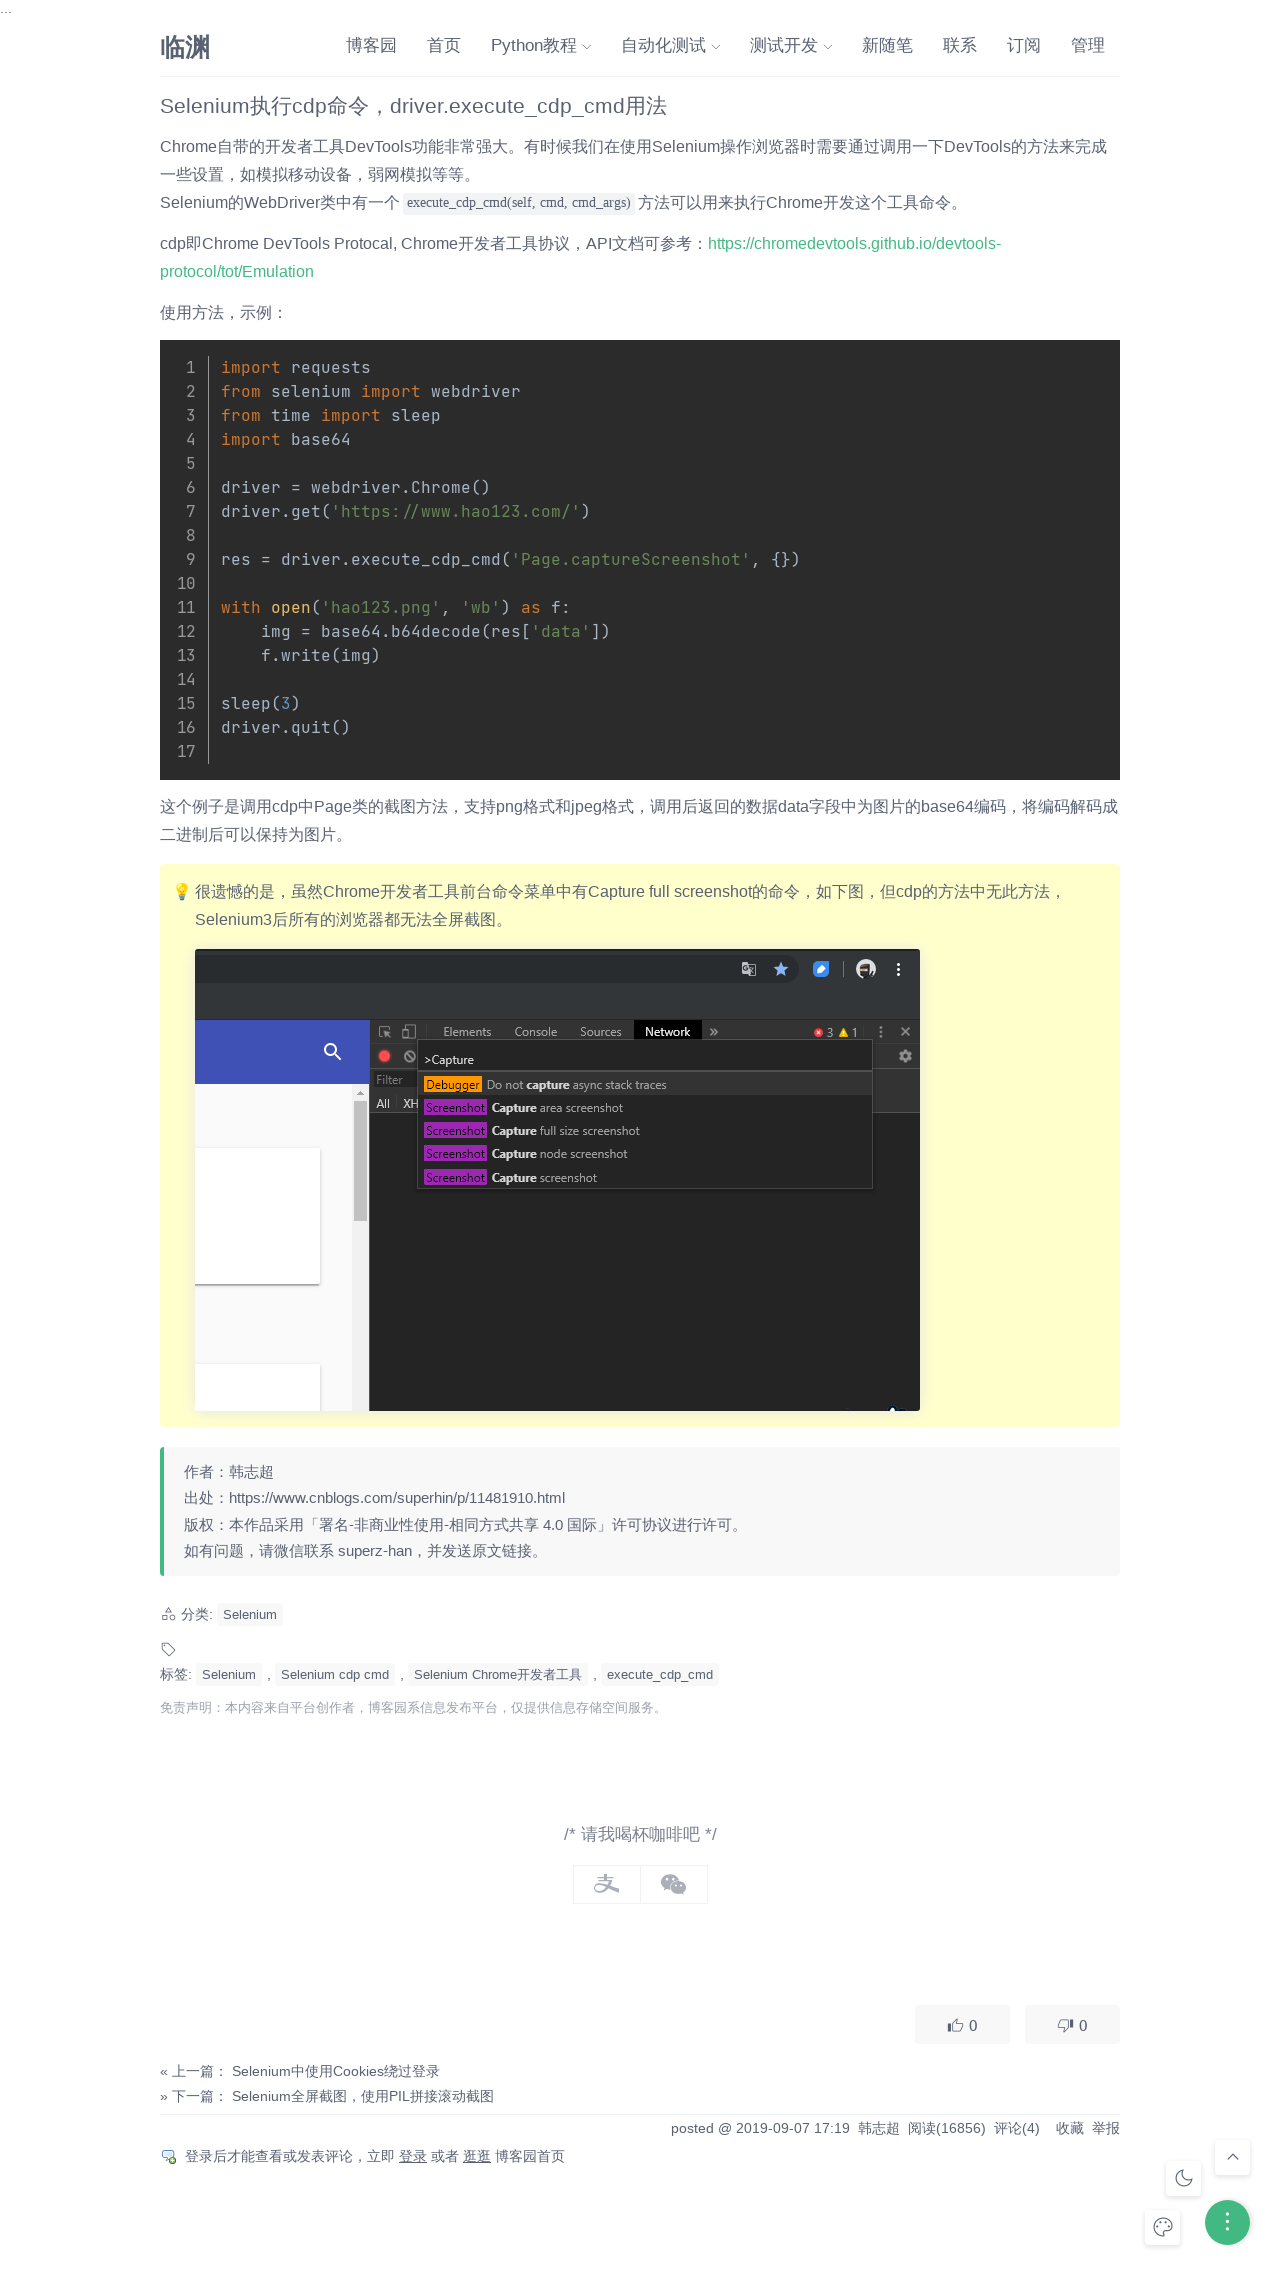